Tests entering text in a JavaScript prompt alert and accepting it with the entered value

Starting URL: https://automationfc.github.io/basic-form/index.html

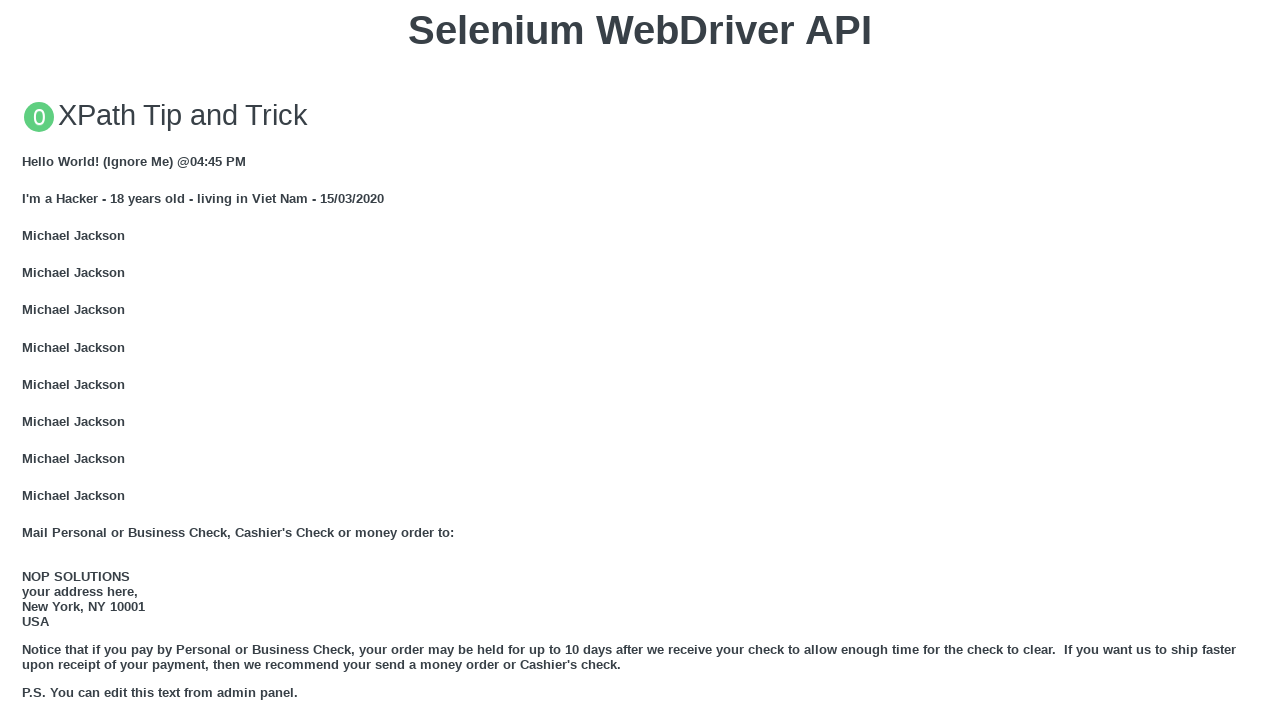

Set up dialog handler to accept prompt with 'Van Nguyen'
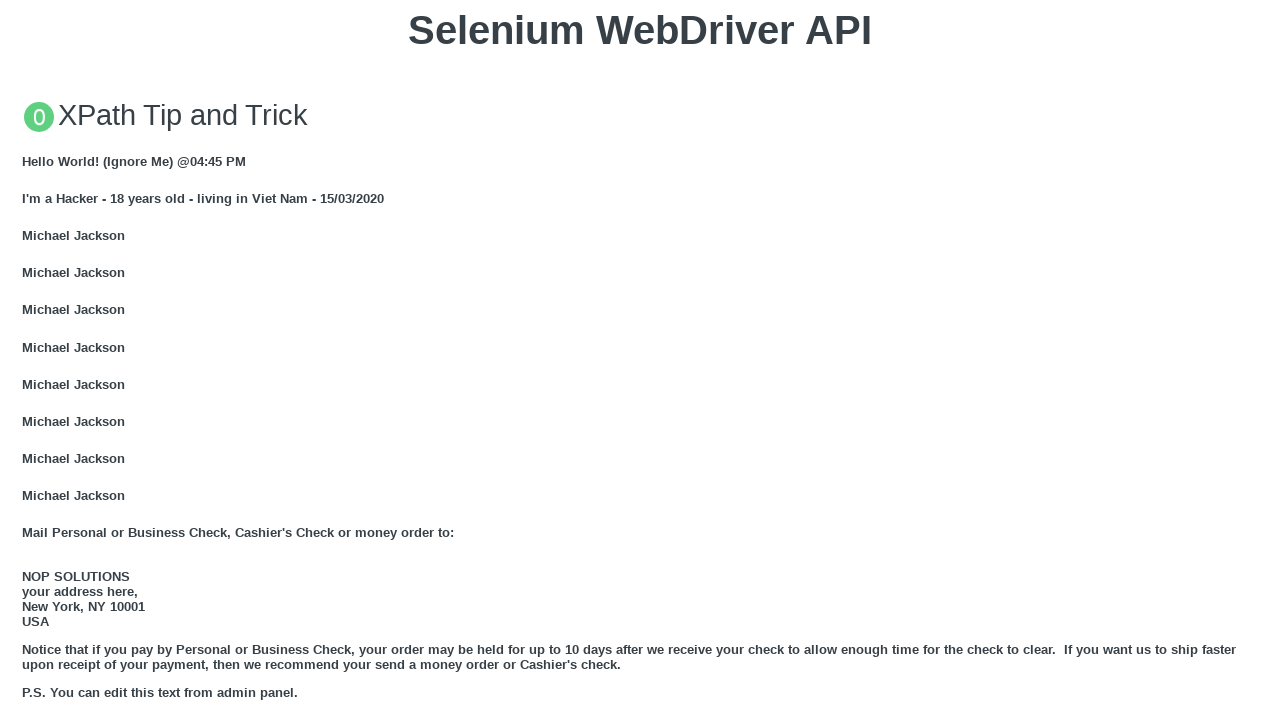

Clicked 'Click for JS Prompt' button to trigger JavaScript prompt alert at (640, 360) on xpath=//button[text()='Click for JS Prompt']
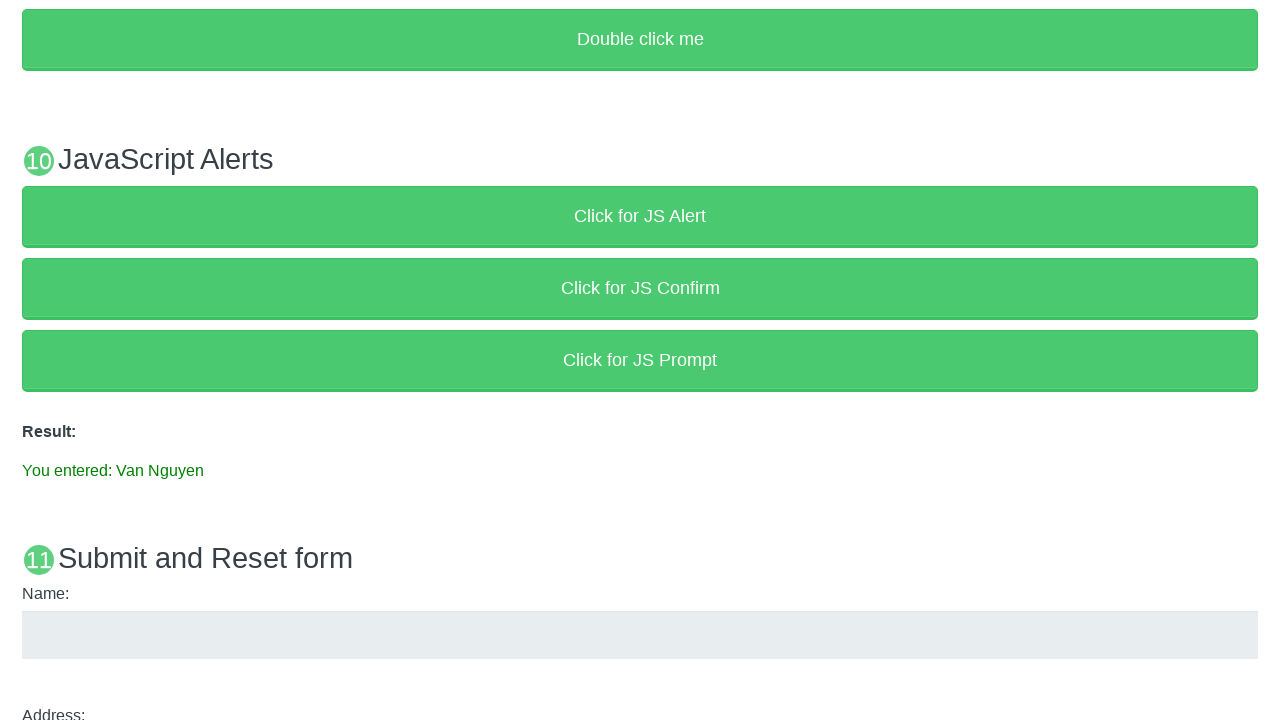

Retrieved result text from #result element
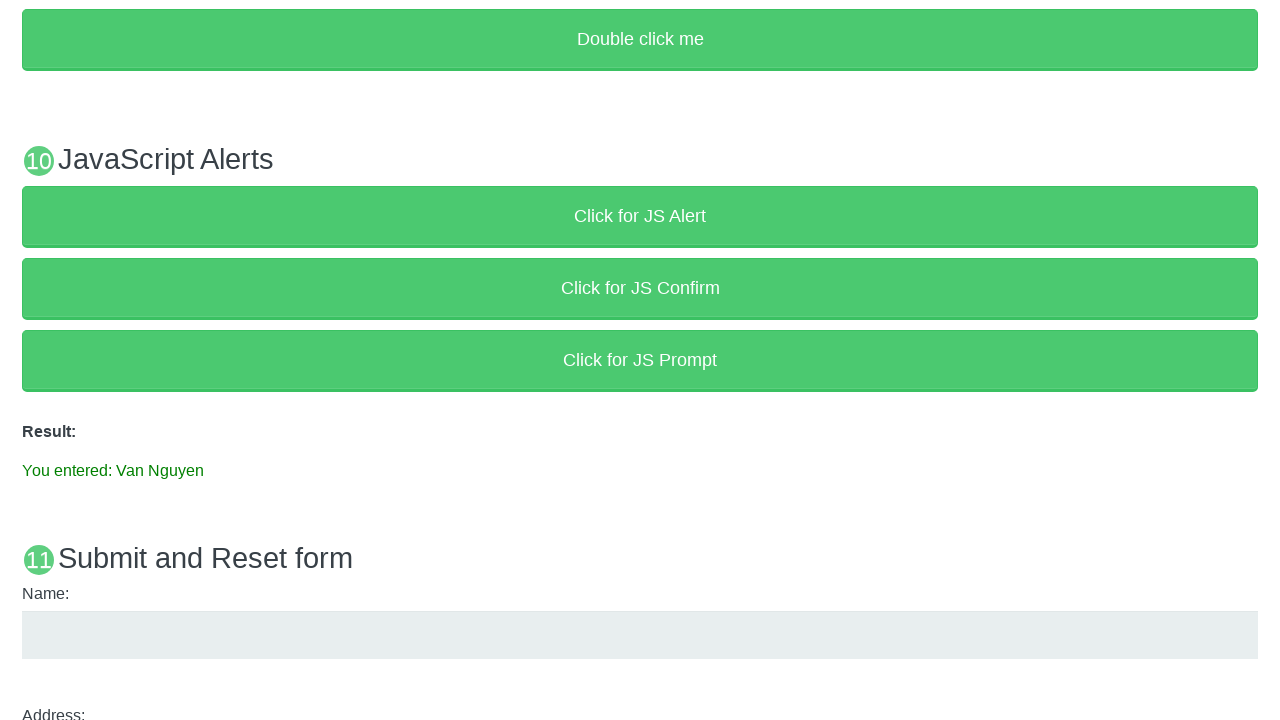

Verified that result text equals 'You entered: Van Nguyen'
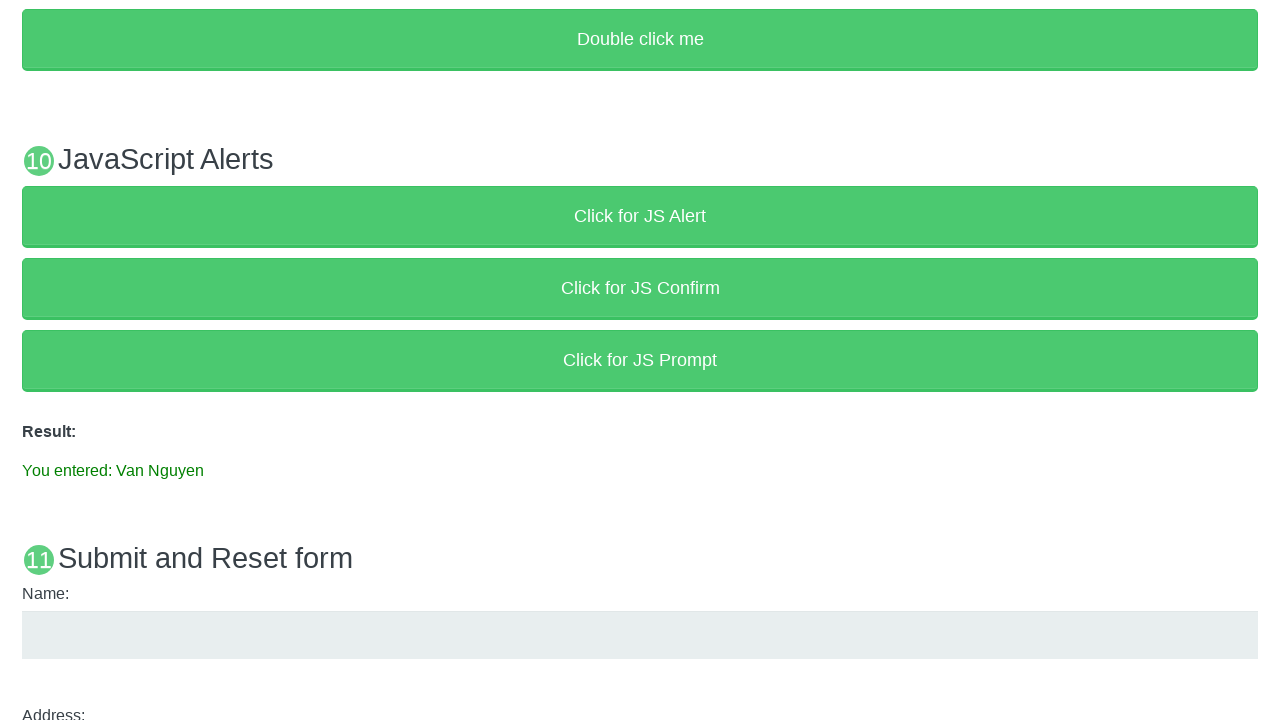

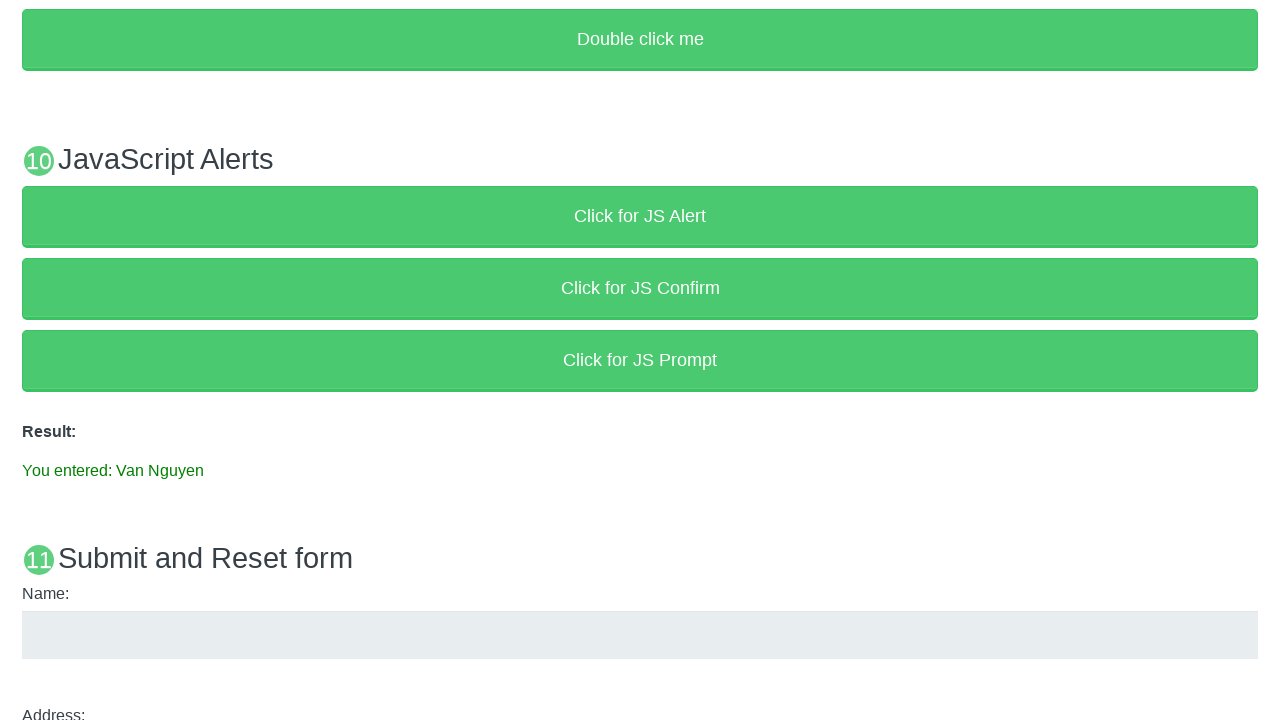